Tests text comparison functionality by entering text in the first field, copying it to the second field using keyboard shortcuts, and verifying the comparison result

Starting URL: https://text-compare.com/

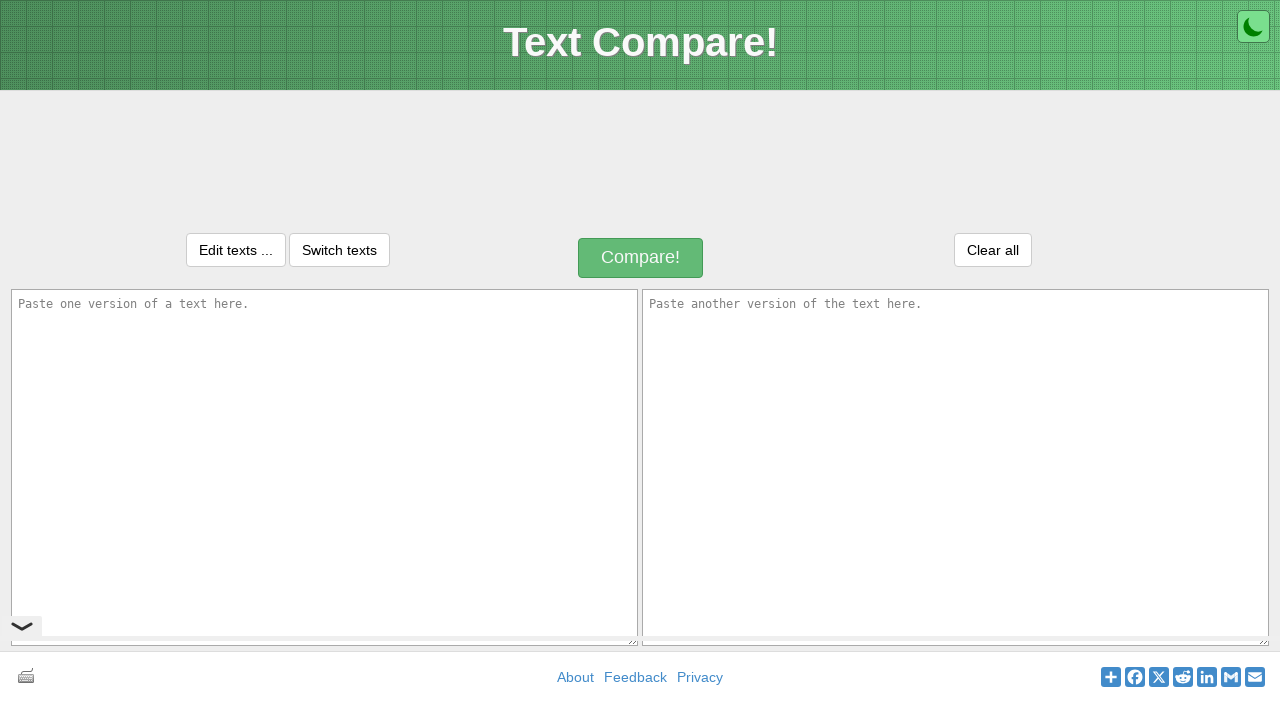

Filled first text area with 'Chatrapati Sambhaji Maharaj' on #inputText1
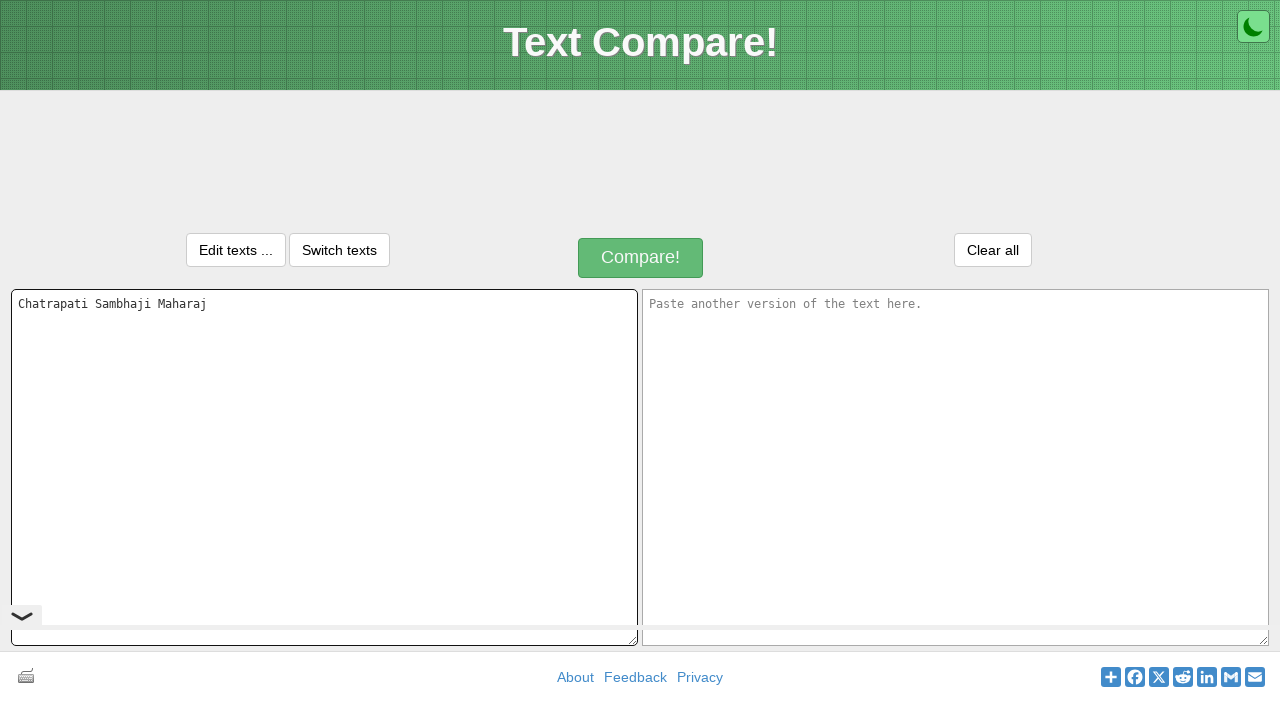

Clicked on first text area at (324, 467) on #inputText1
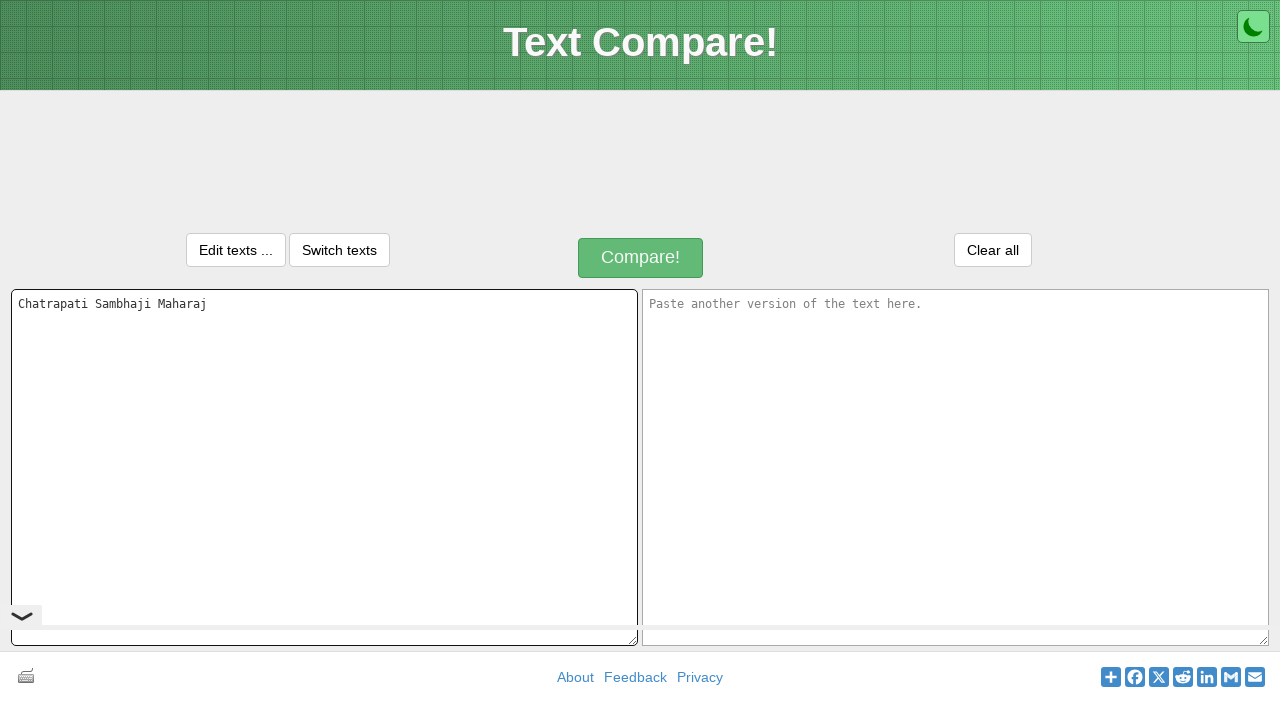

Selected all text in first text area using Ctrl+A
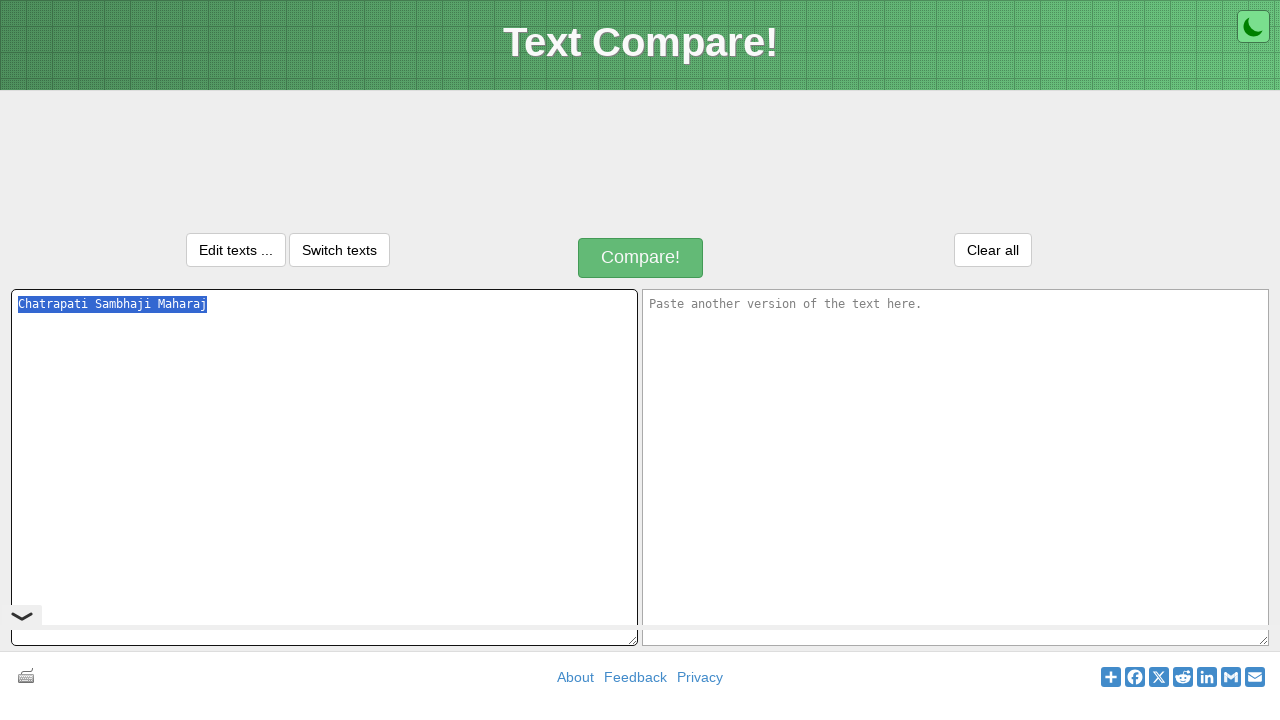

Copied selected text using Ctrl+C
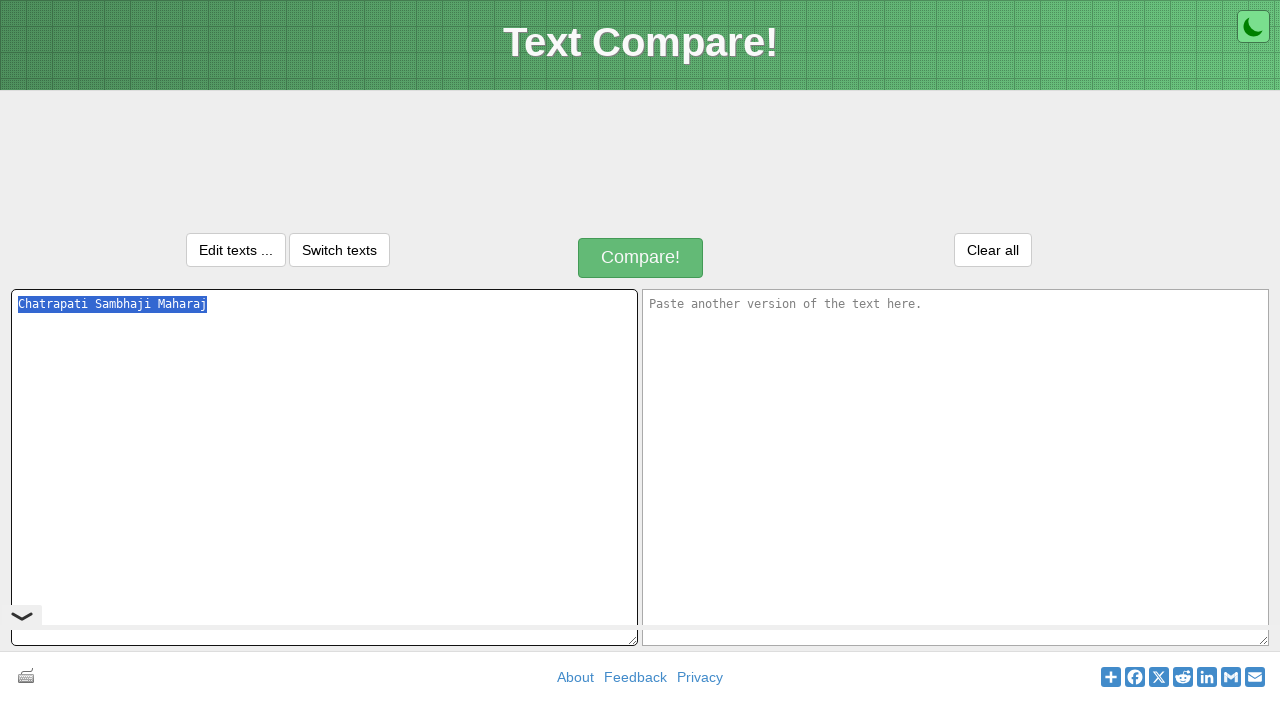

Clicked on second text area at (956, 467) on #inputText2
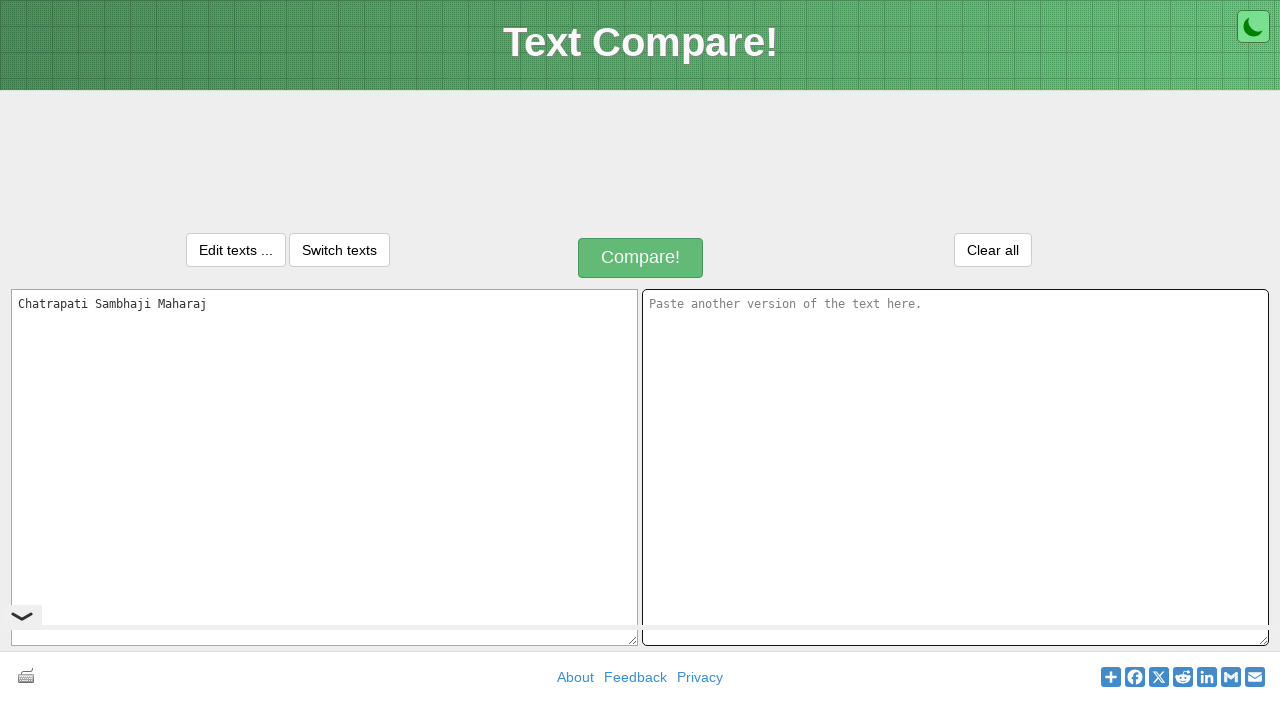

Pasted text into second text area using Ctrl+V
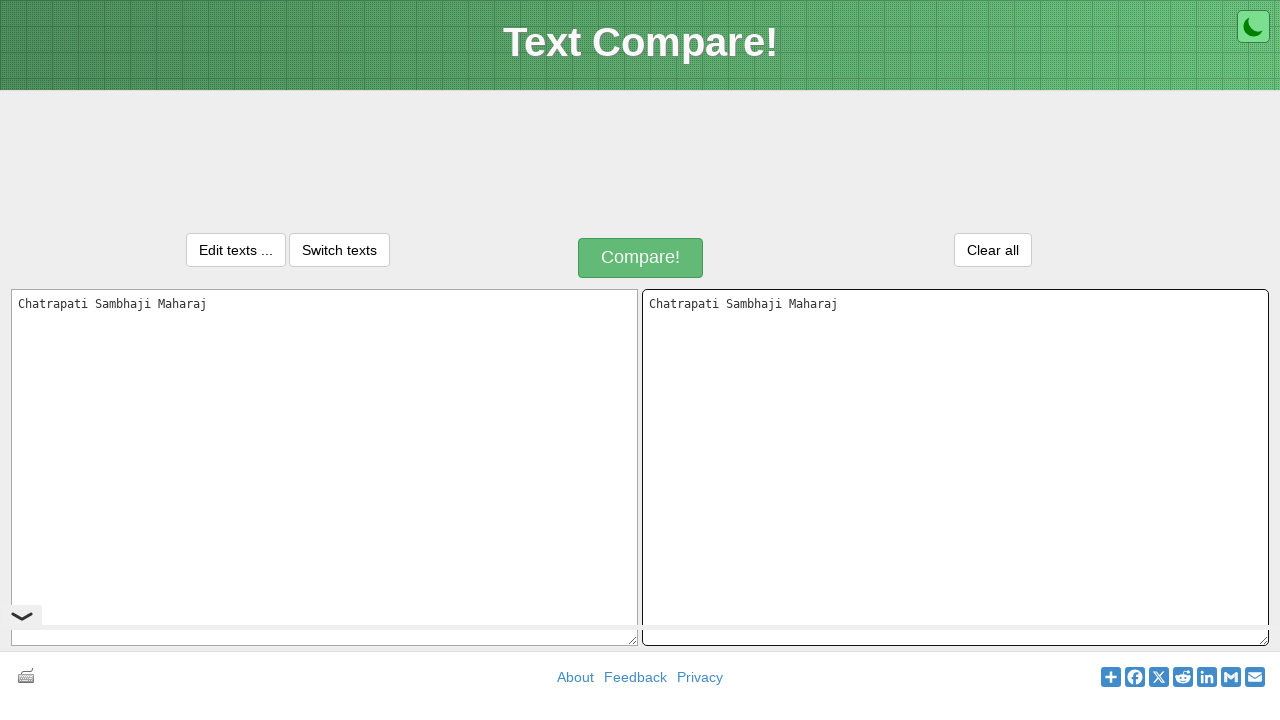

Clicked the compare button at (641, 258) on div.compareButtonText
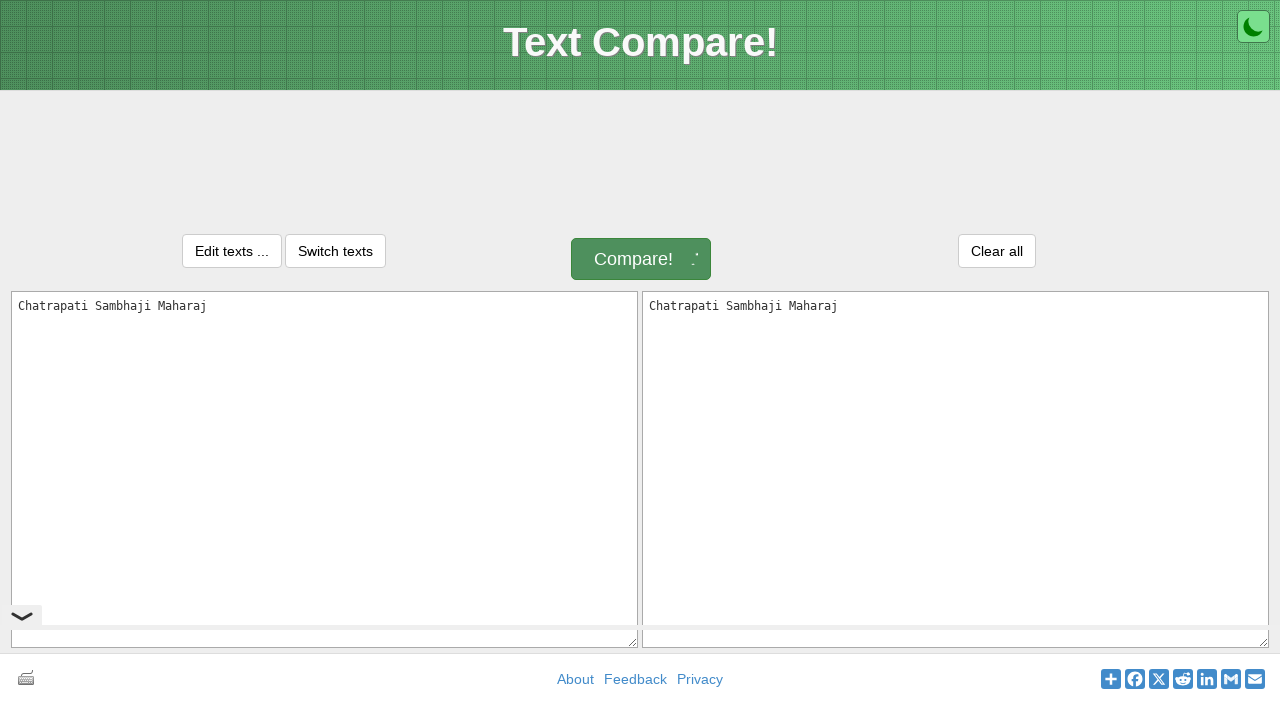

Comparison result message appeared
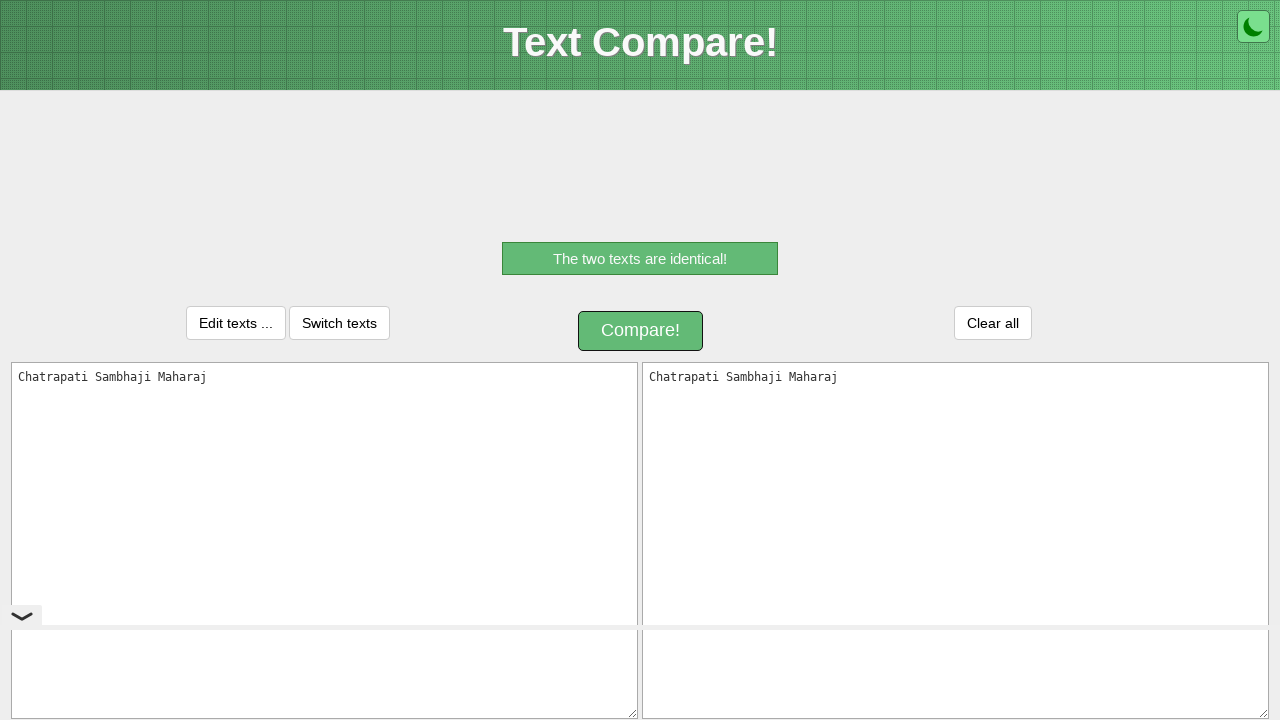

Retrieved comparison result: 'The two texts are identical!'
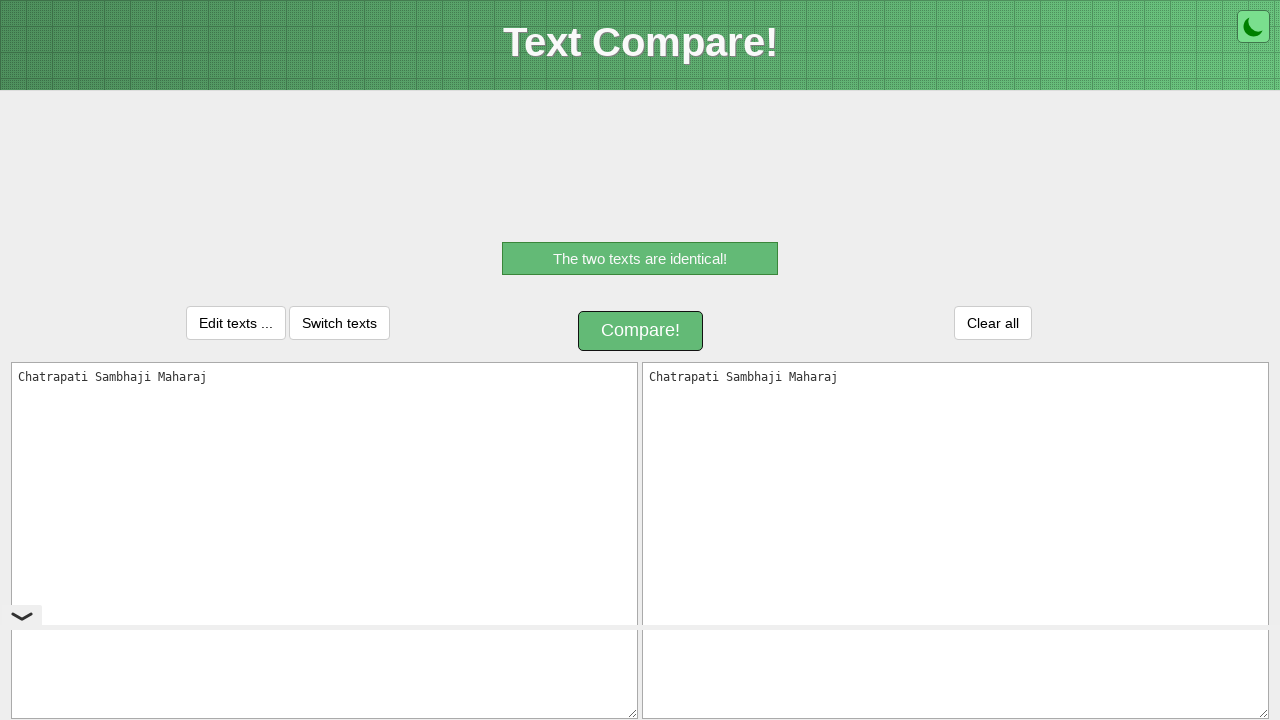

Assertion passed: texts are identical
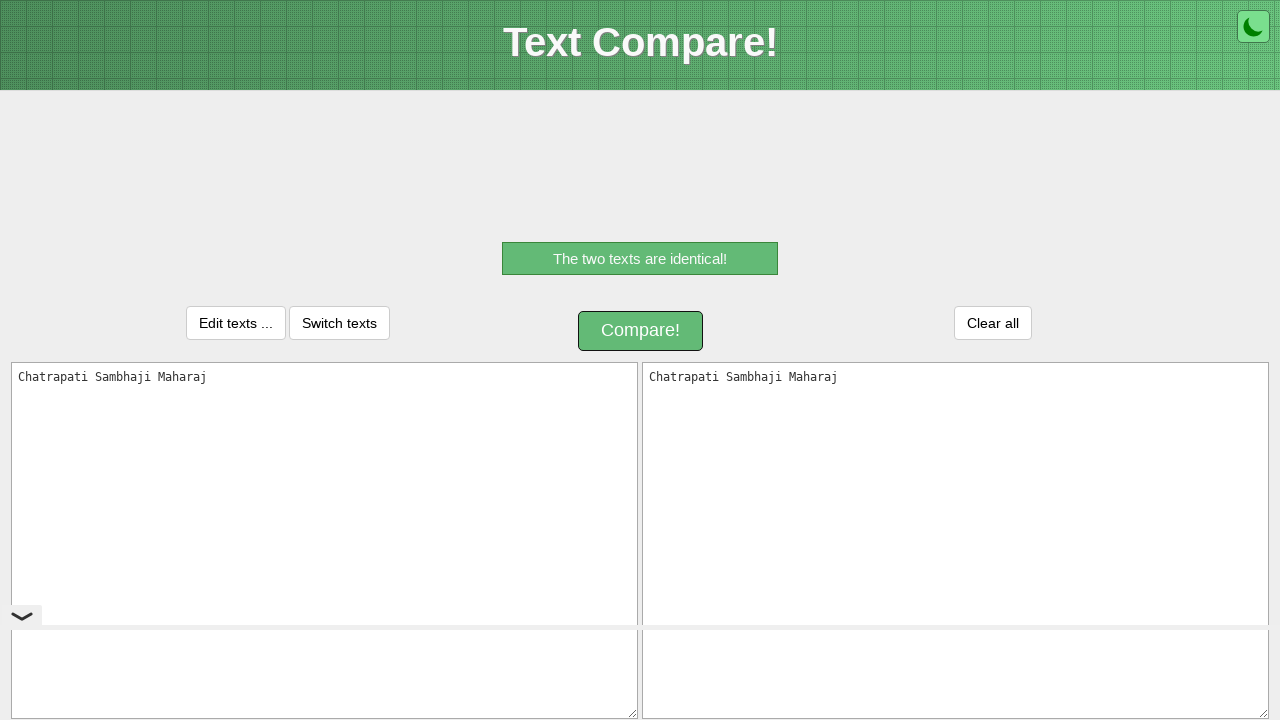

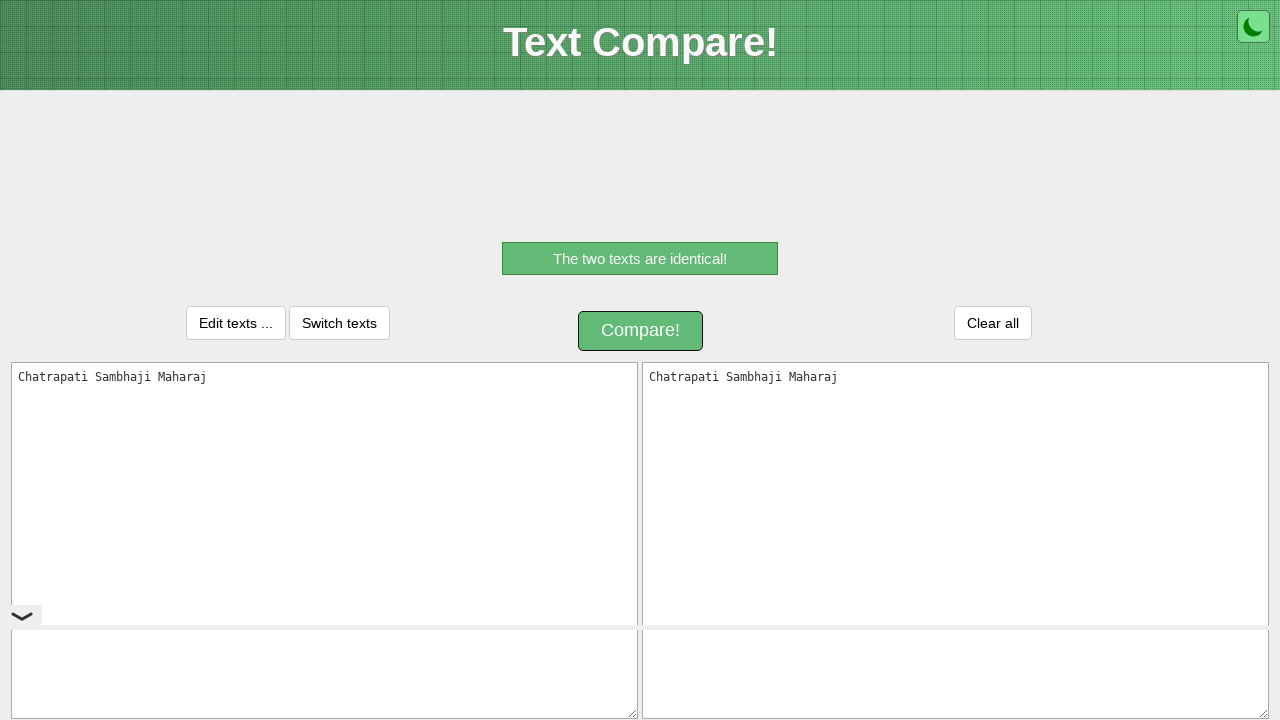